Tests checkbox functionality by selecting red and blue checkboxes and verifying the light element has the correct color attribute

Starting URL: https://qbek.github.io/selenium-exercises/pl/check_boxes.html

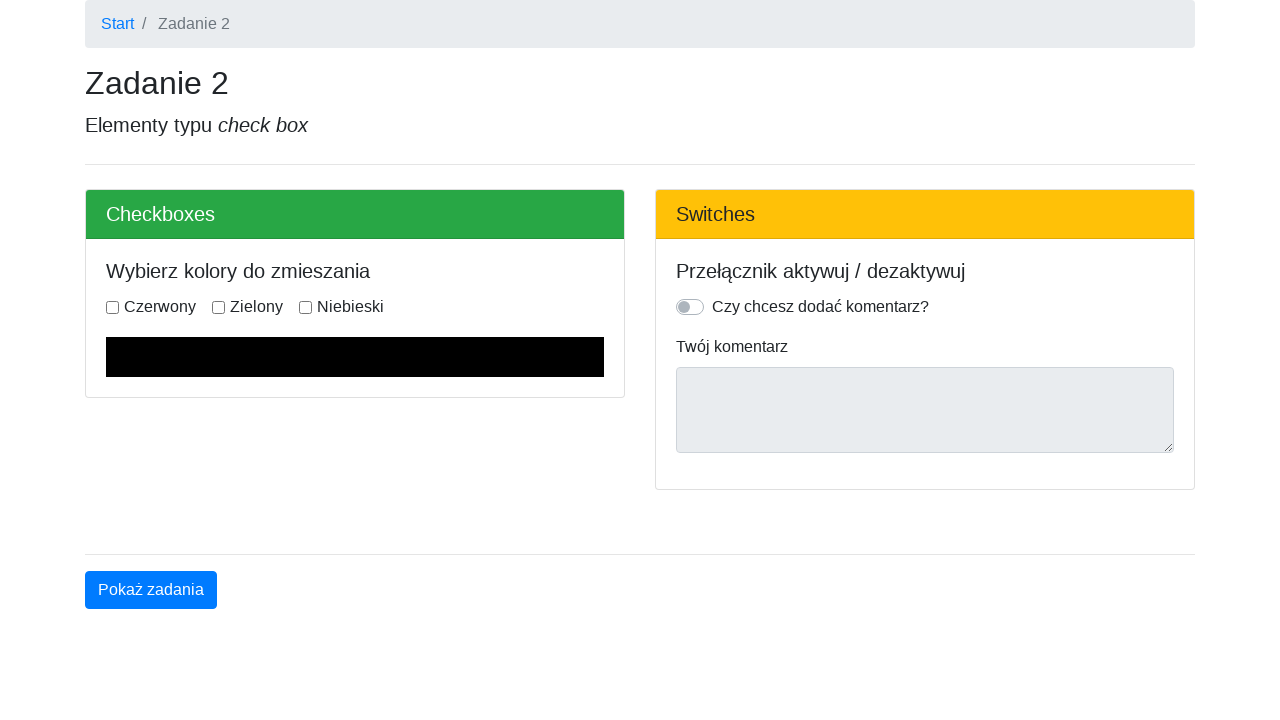

Checked the red checkbox at (112, 307) on [name='red']
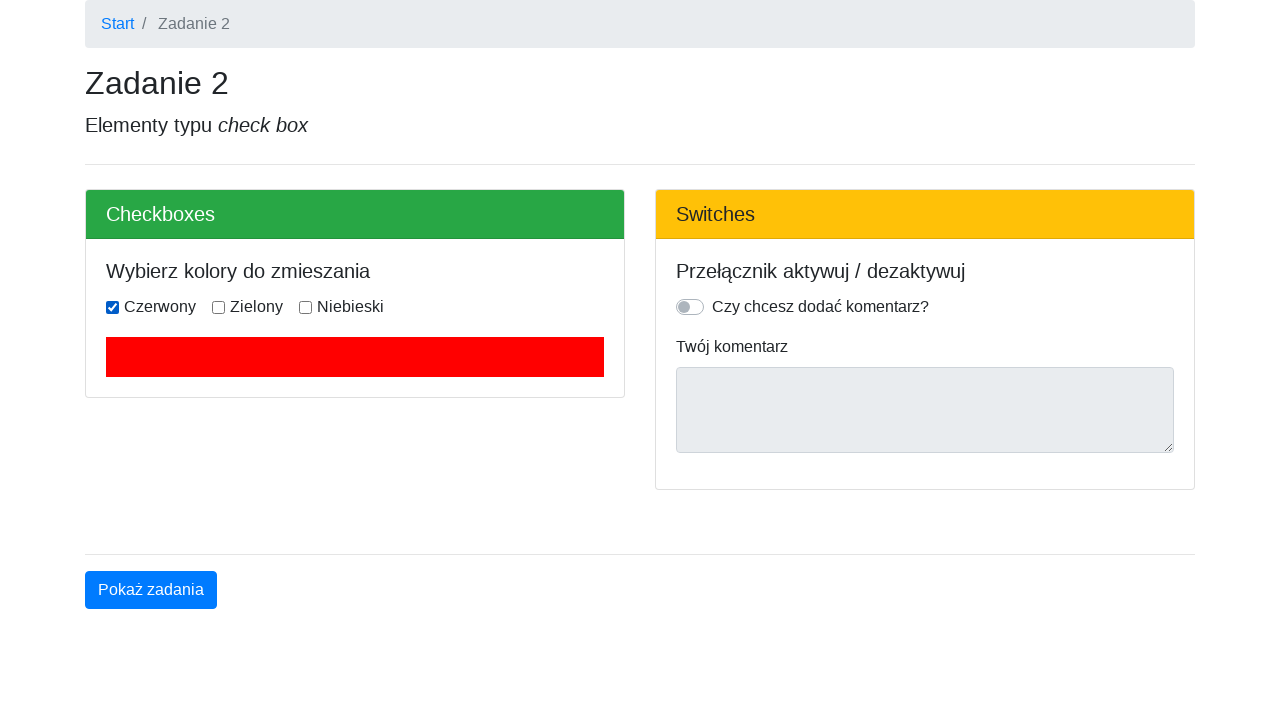

Checked the blue checkbox at (306, 307) on [name='blue']
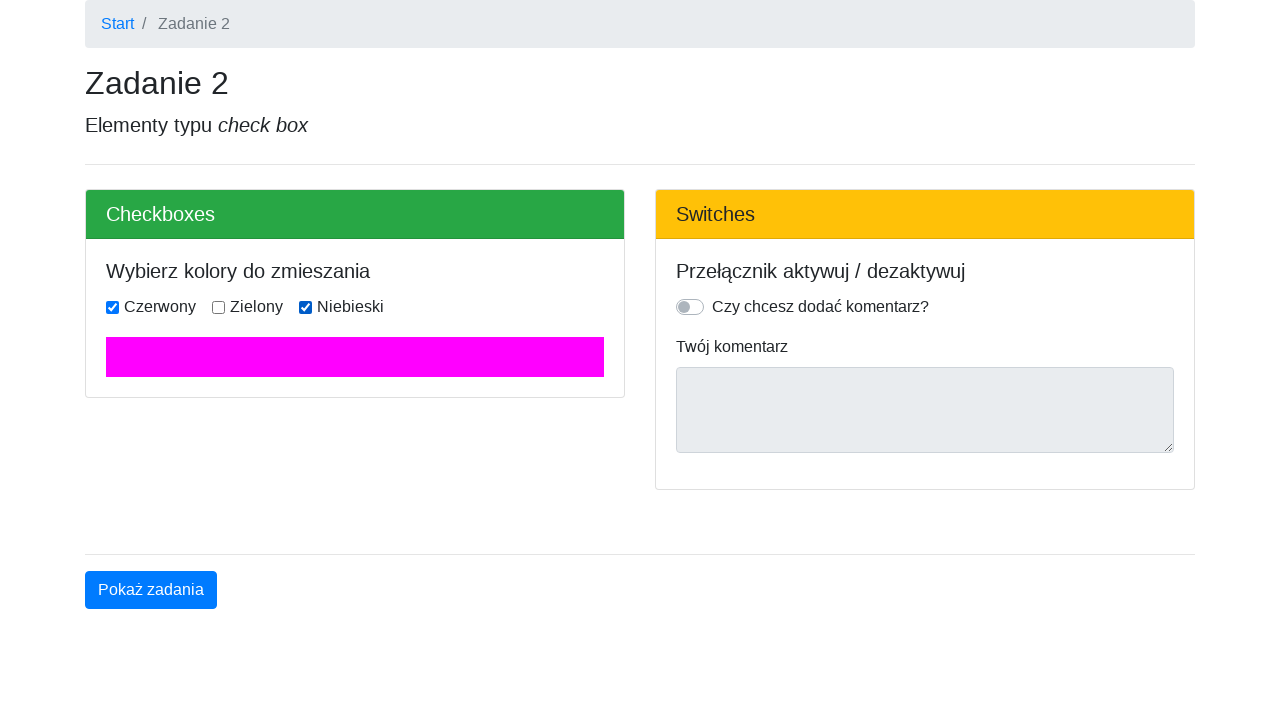

Verified light element has correct data-color attribute (#FF00FF)
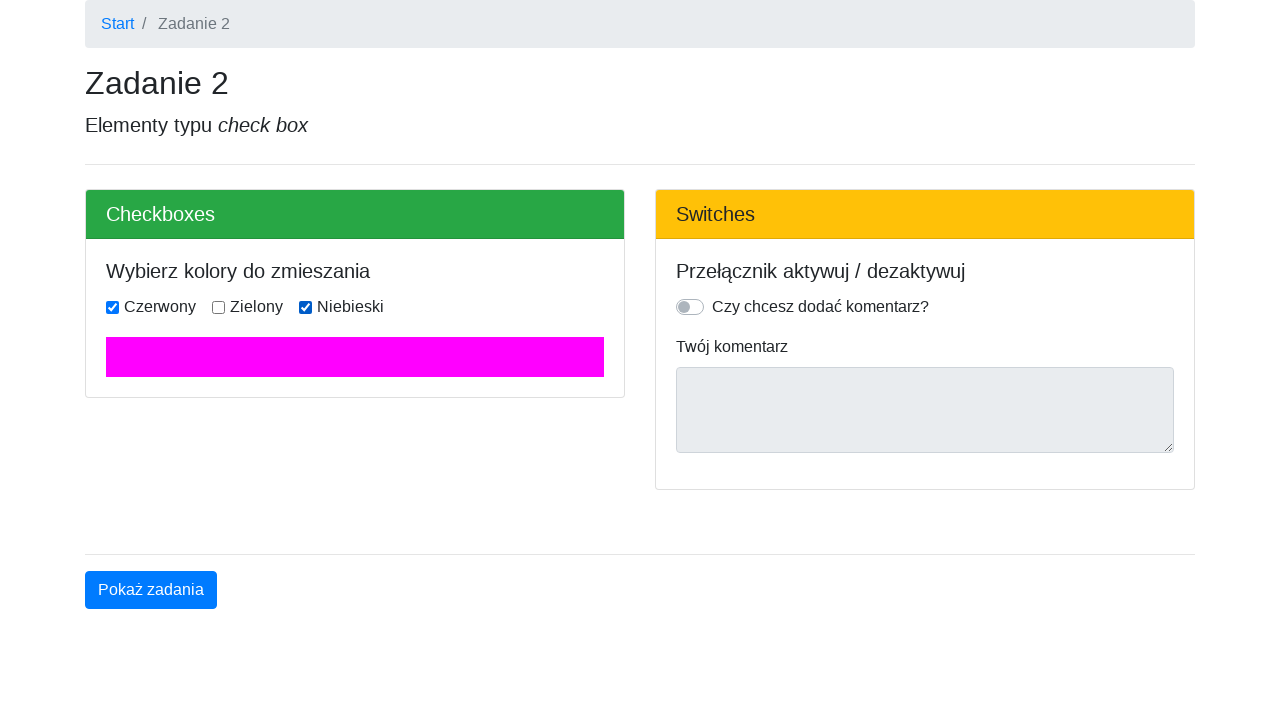

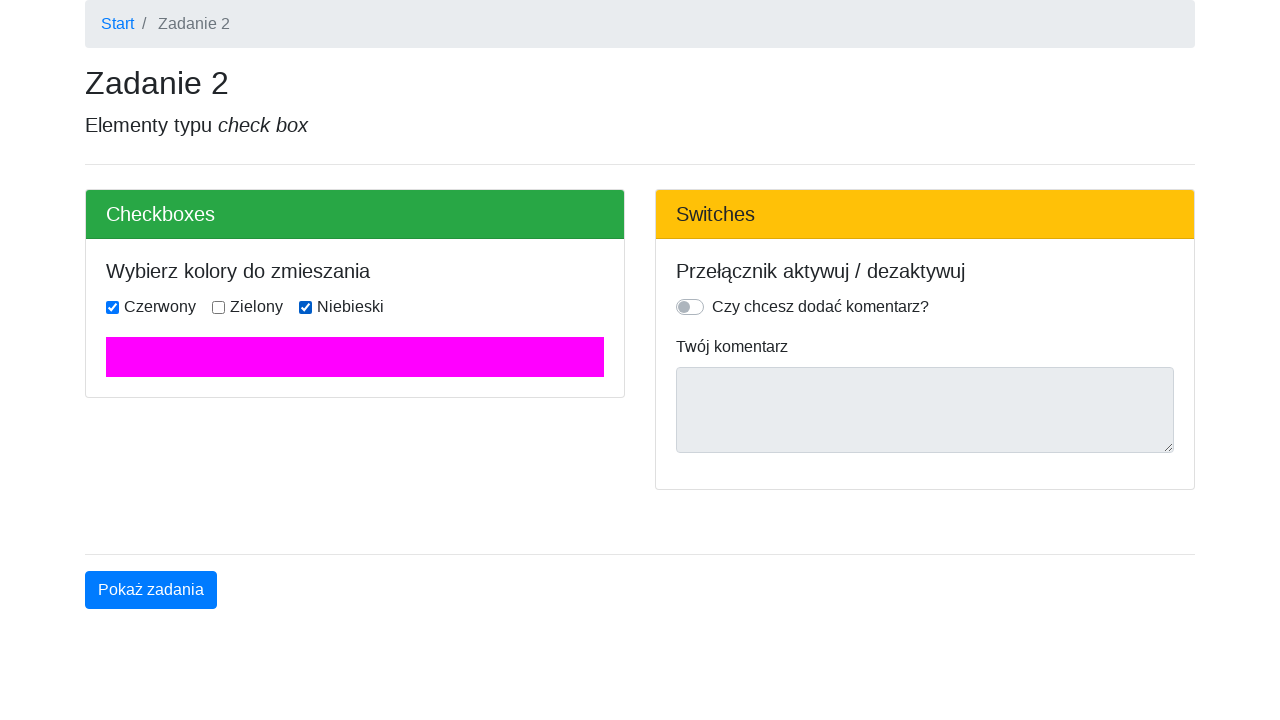